Navigates to a Selenium practice page and retrieves the CSS color value of the First Name input field

Starting URL: https://www.tutorialspoint.com/selenium/practice/selenium_automation_practice.php

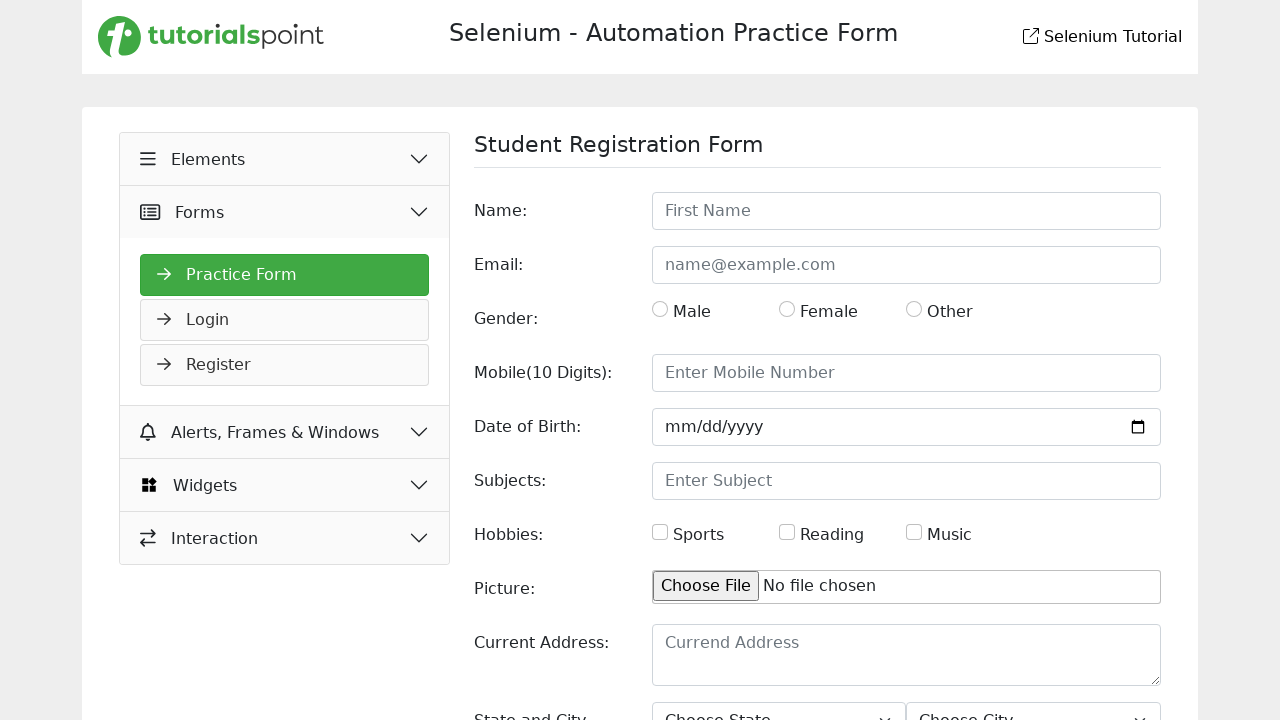

Navigated to Selenium practice page
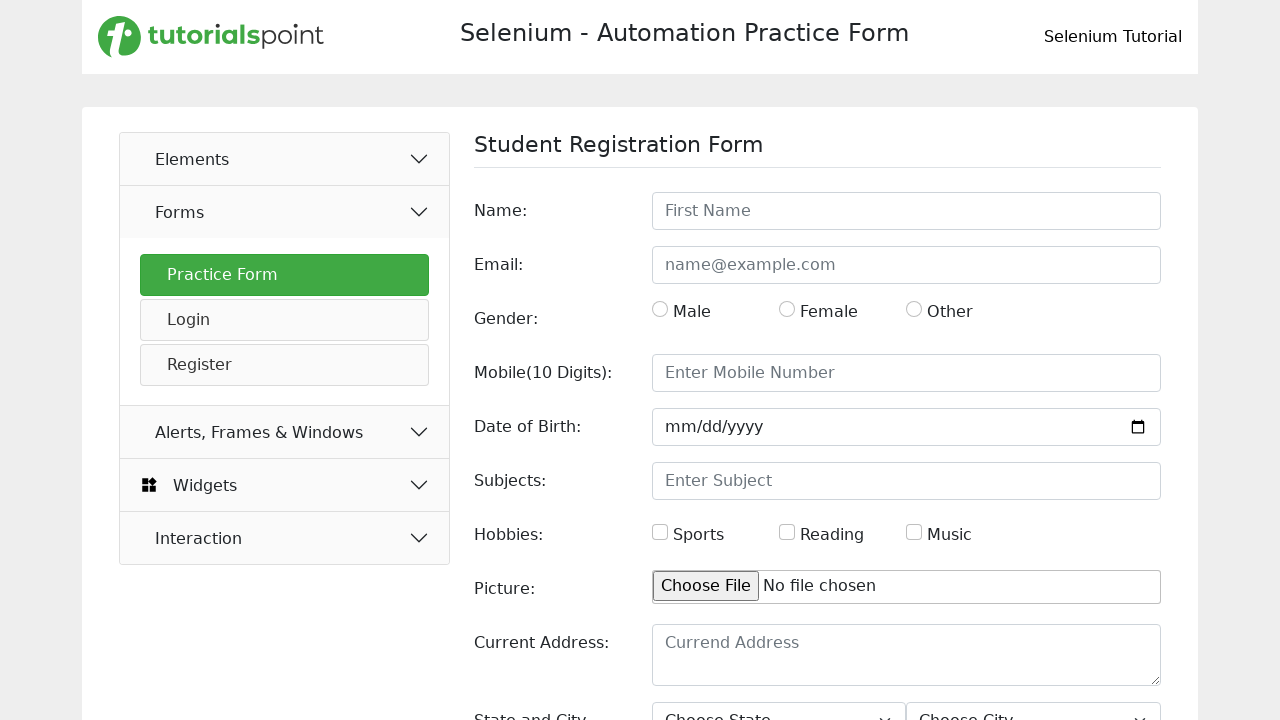

First Name input field became visible
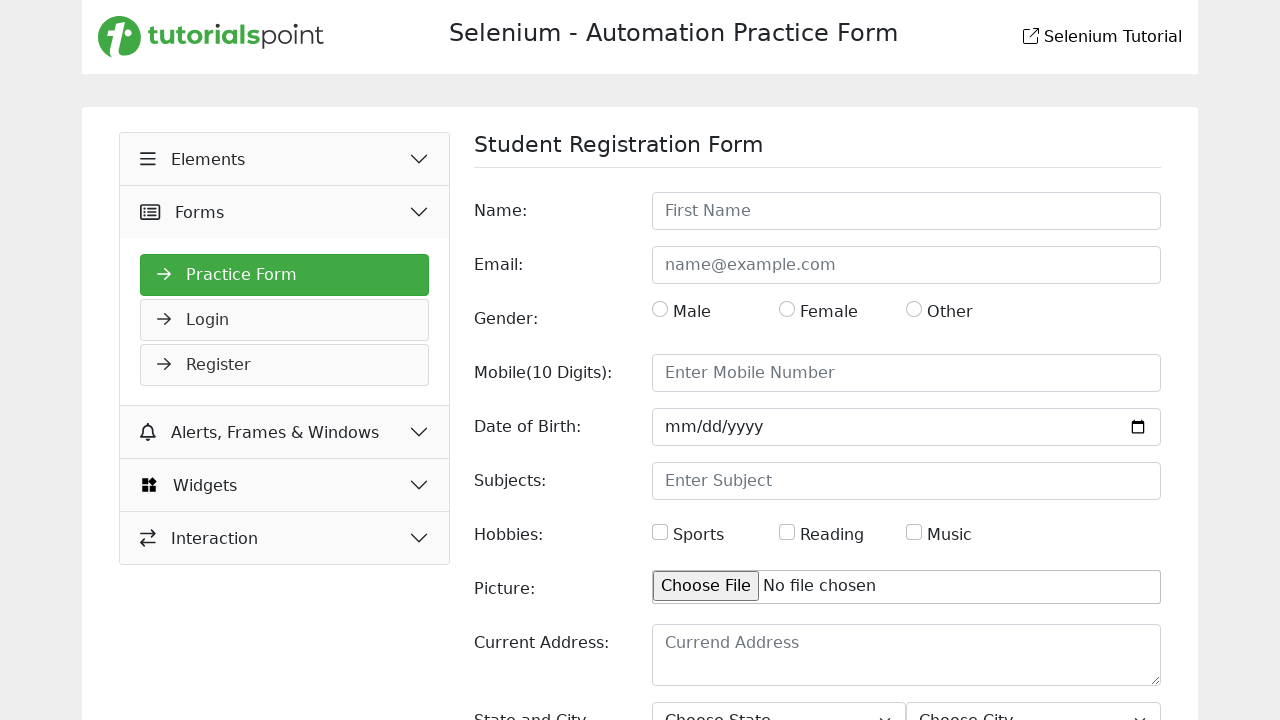

Retrieved CSS color value: rgb(33, 37, 41)
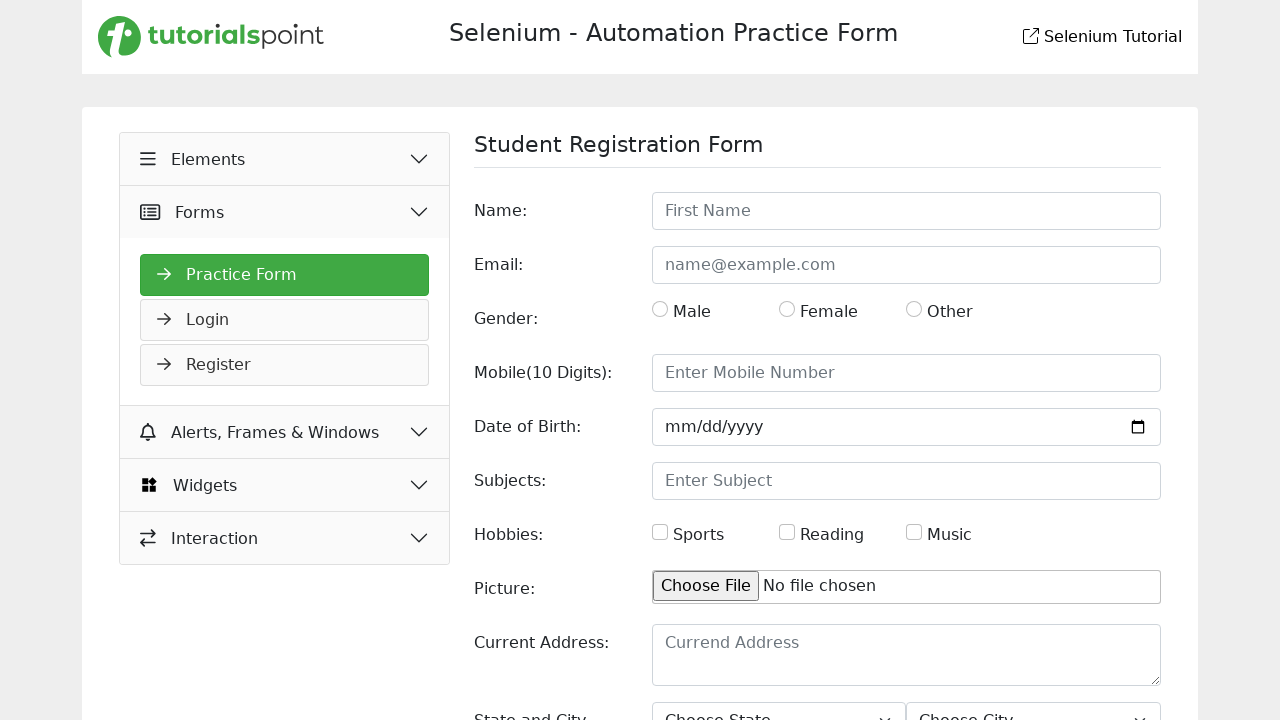

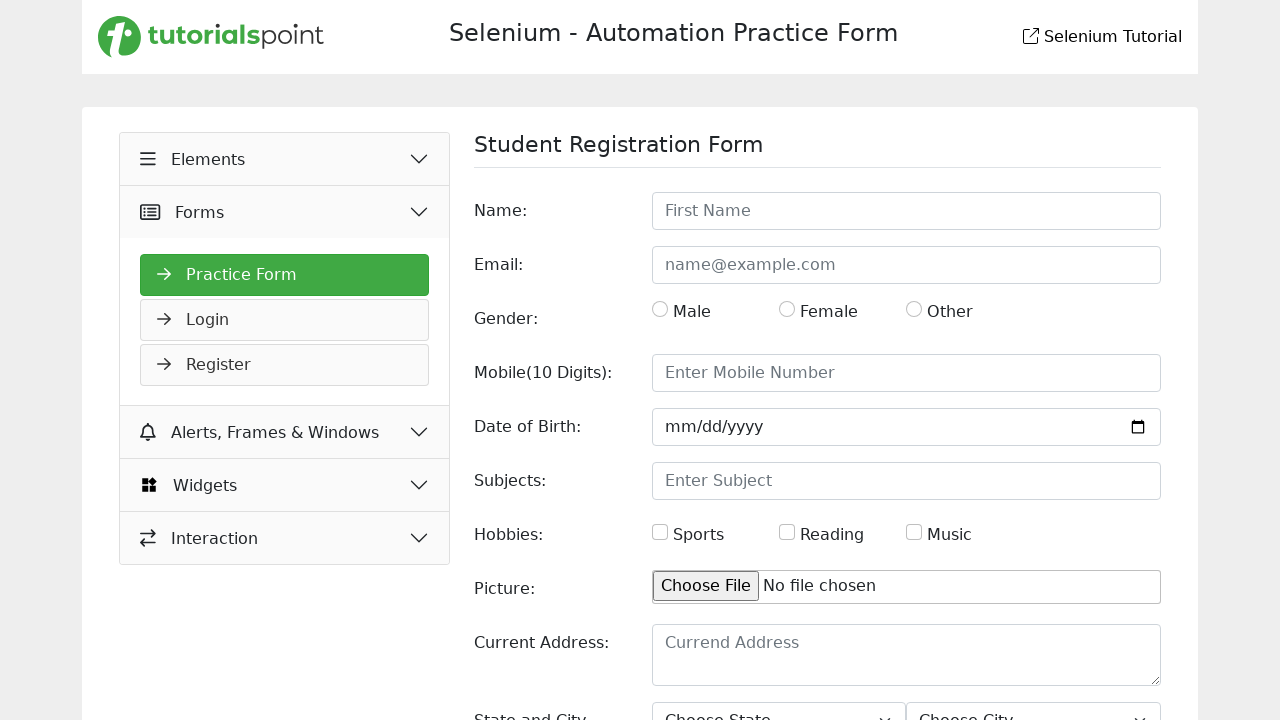